Tests browser window functionality by clicking buttons that open new tabs, new windows, and message windows on the DemoQA practice page.

Starting URL: https://demoqa.com/browser-windows

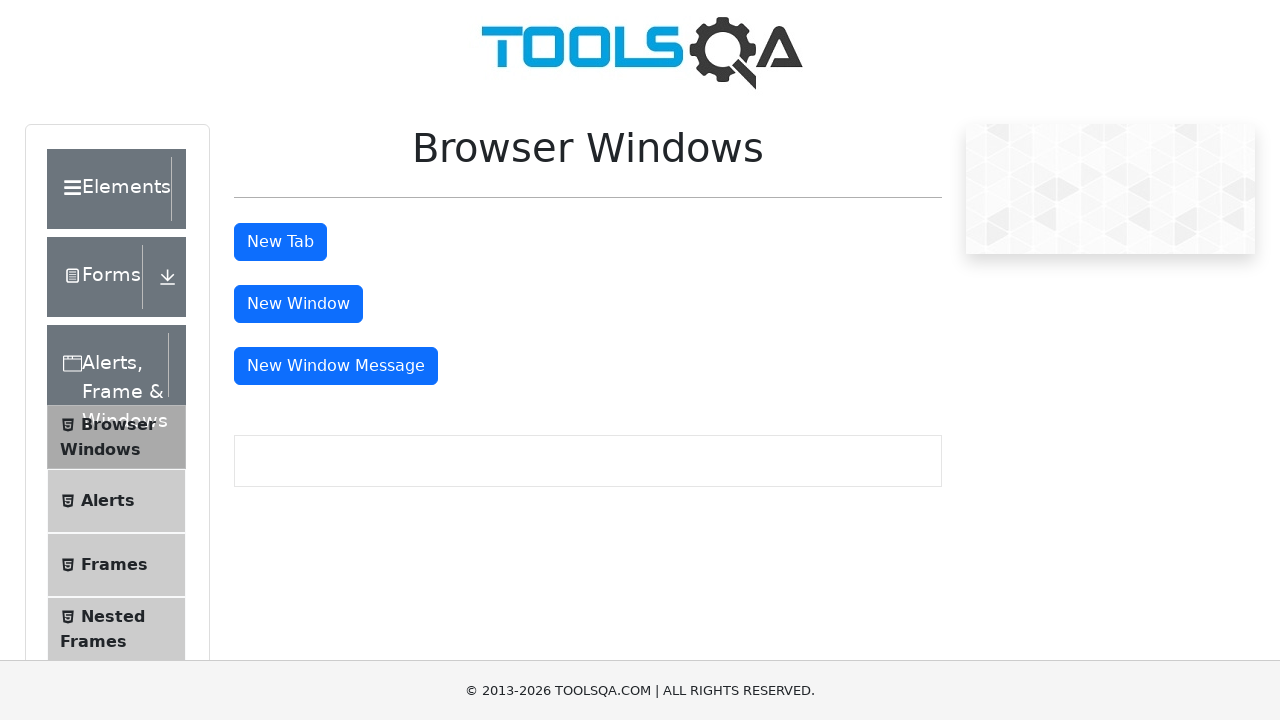

Clicked 'New Tab' button at (280, 242) on button#tabButton
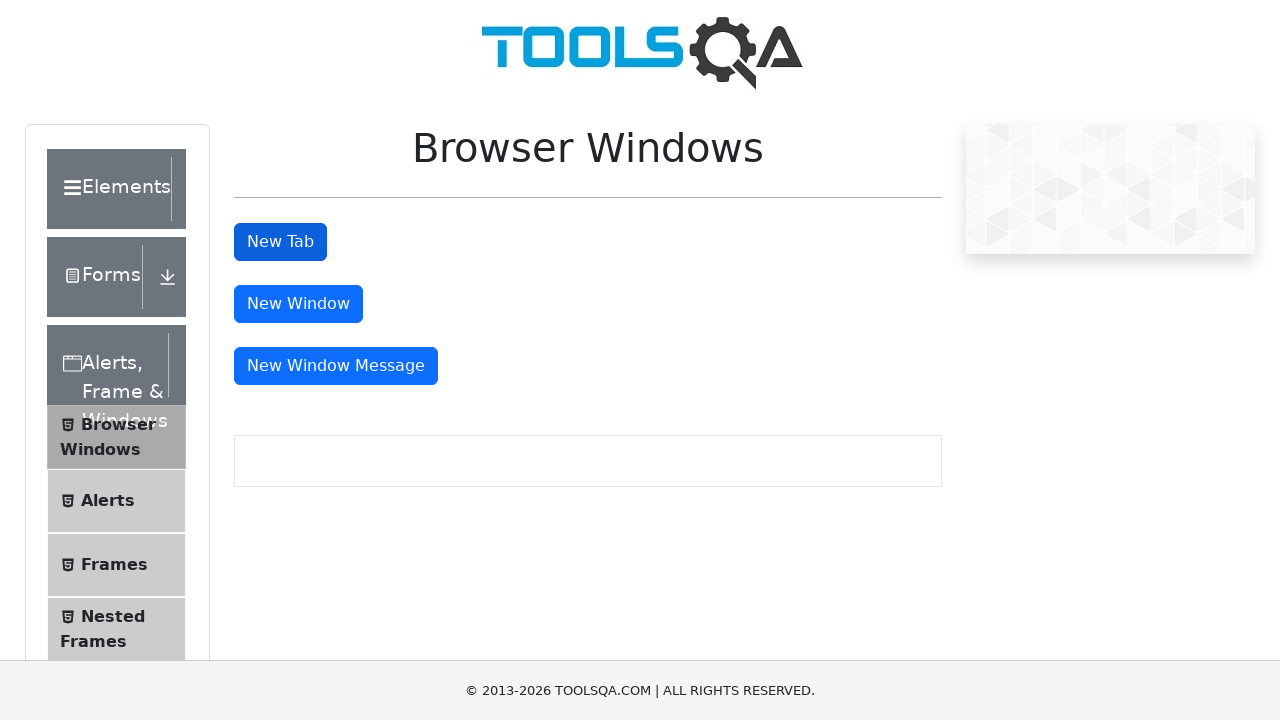

Waited for new tab action to complete
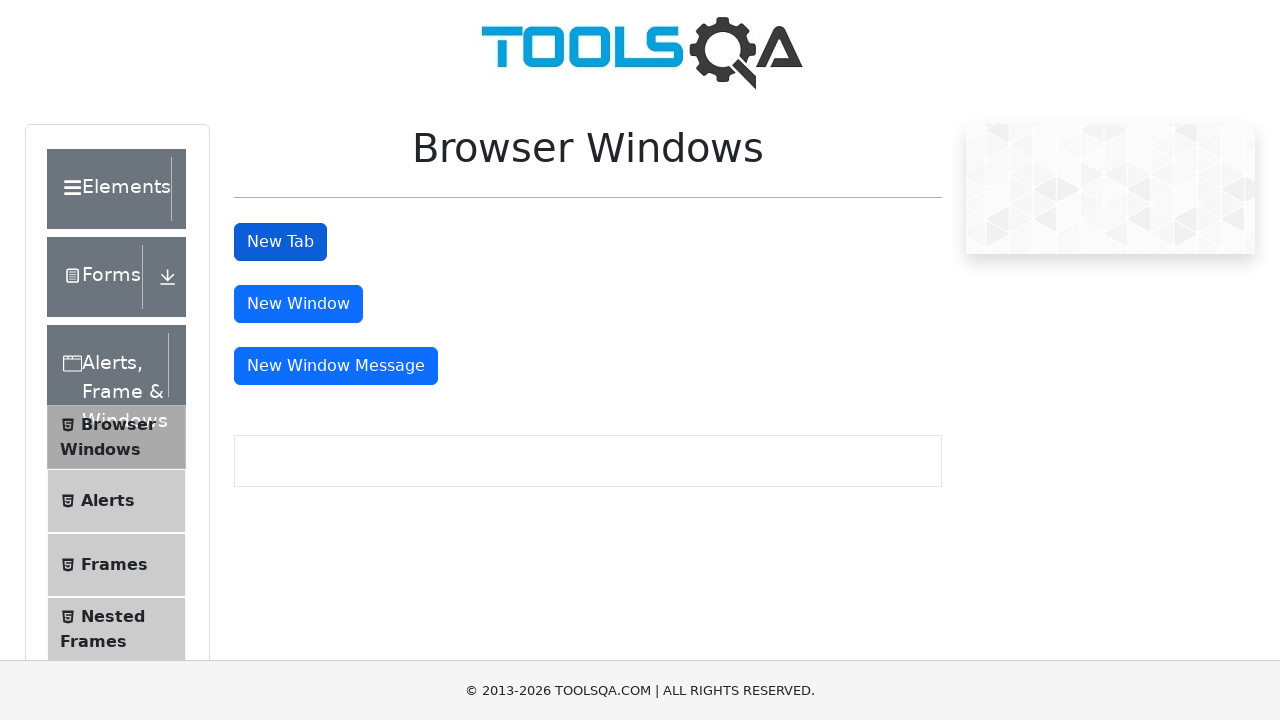

Clicked 'New Window' button at (298, 304) on button#windowButton
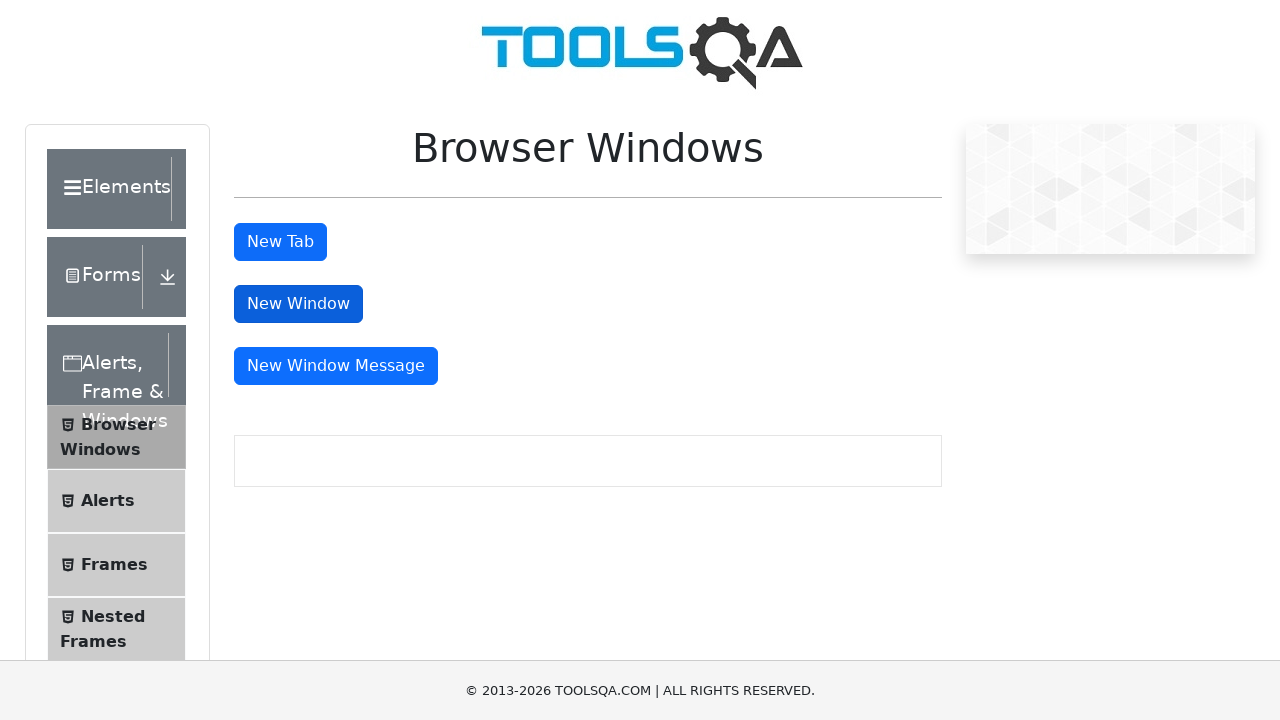

Waited for new window action to complete
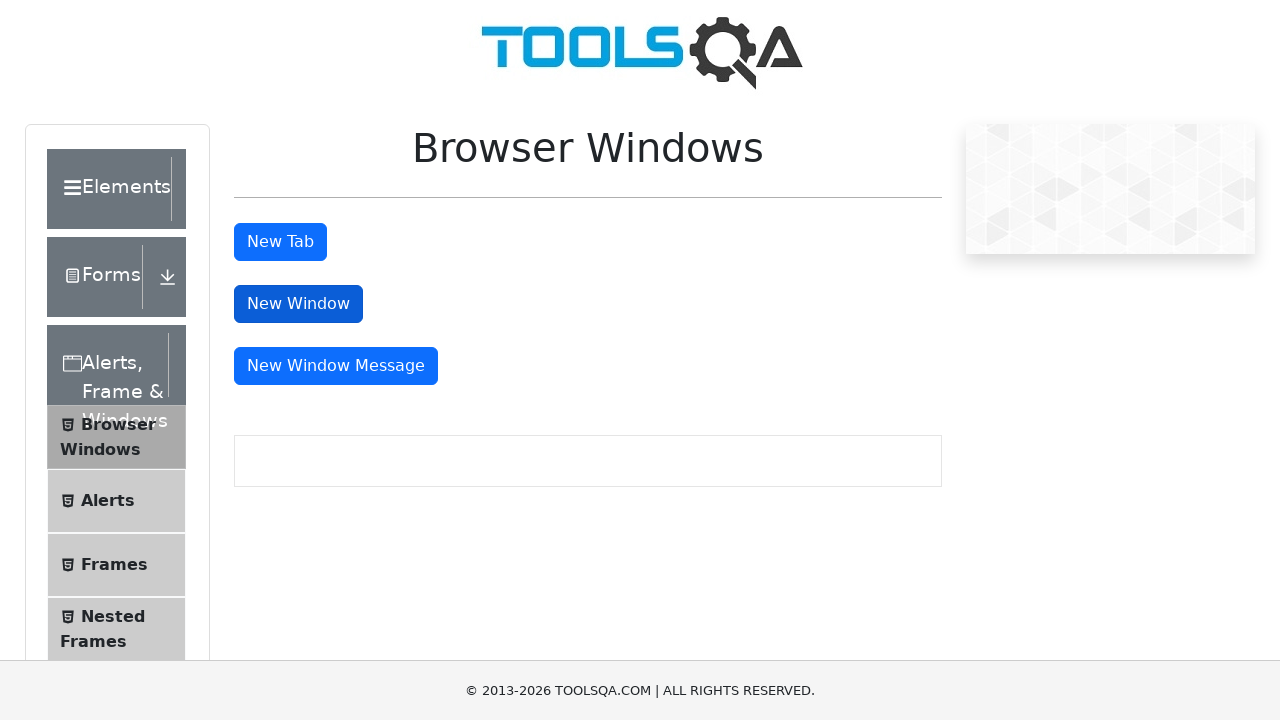

Clicked 'New Window Message' button at (336, 366) on button#messageWindowButton
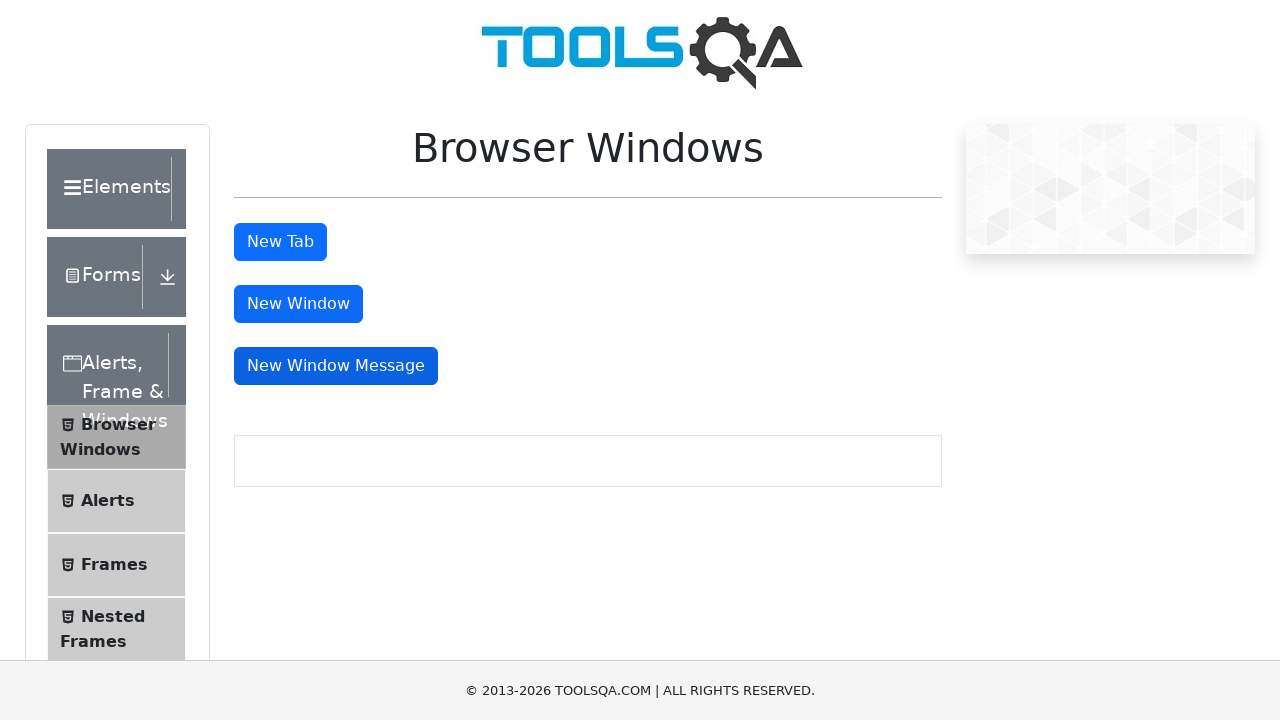

Waited for message window action to complete
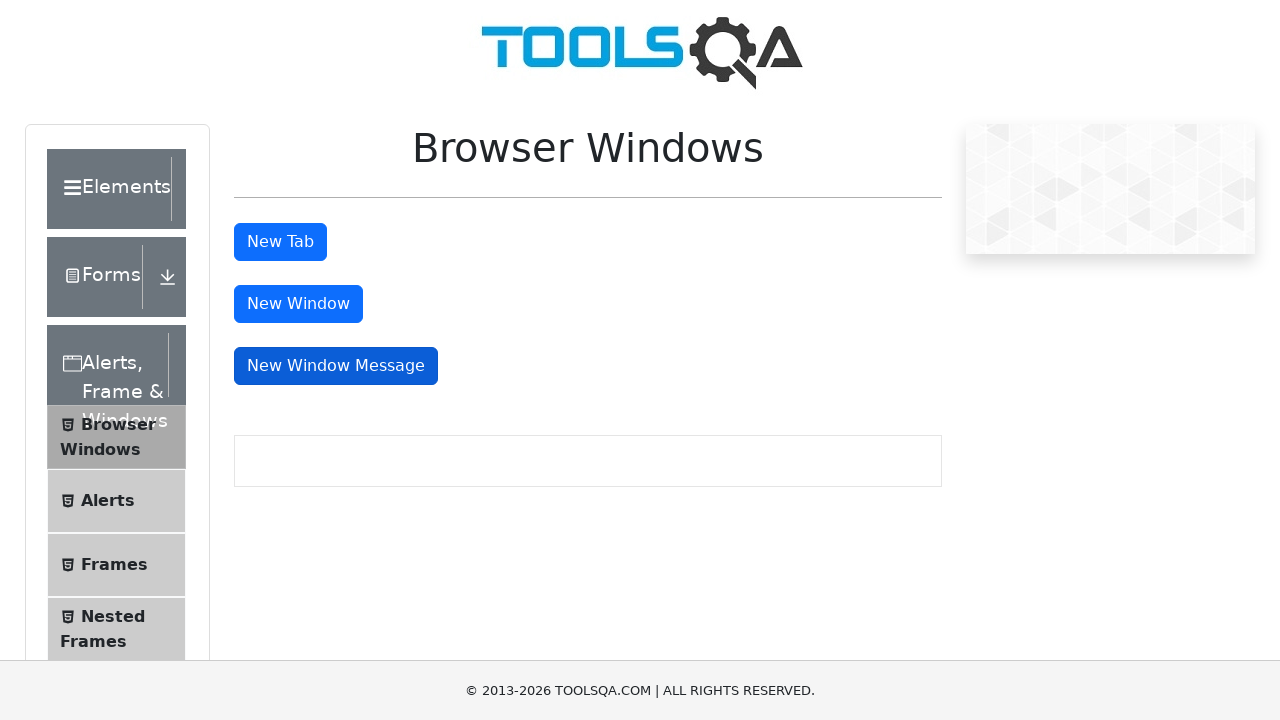

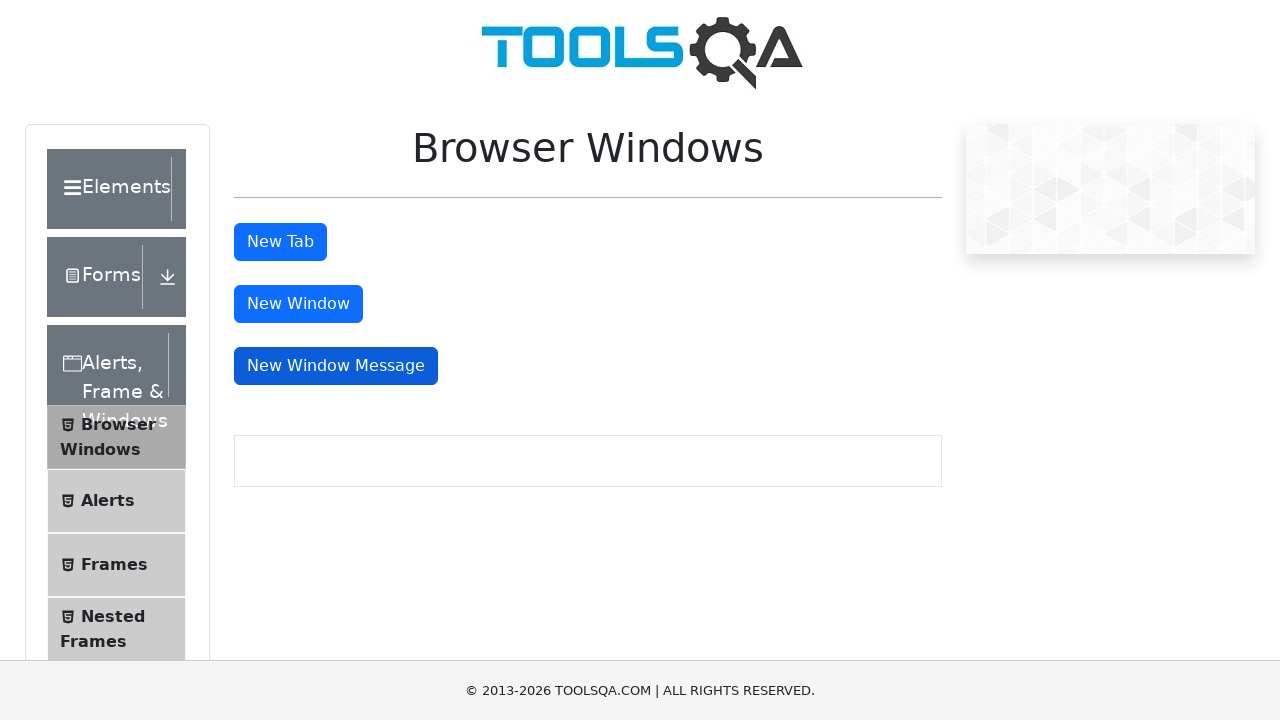